Tests a waits demo page by clicking a button to dynamically add a textbox, then filling the textbox with a name value

Starting URL: https://www.hyrtutorials.com/p/waits-demo.html

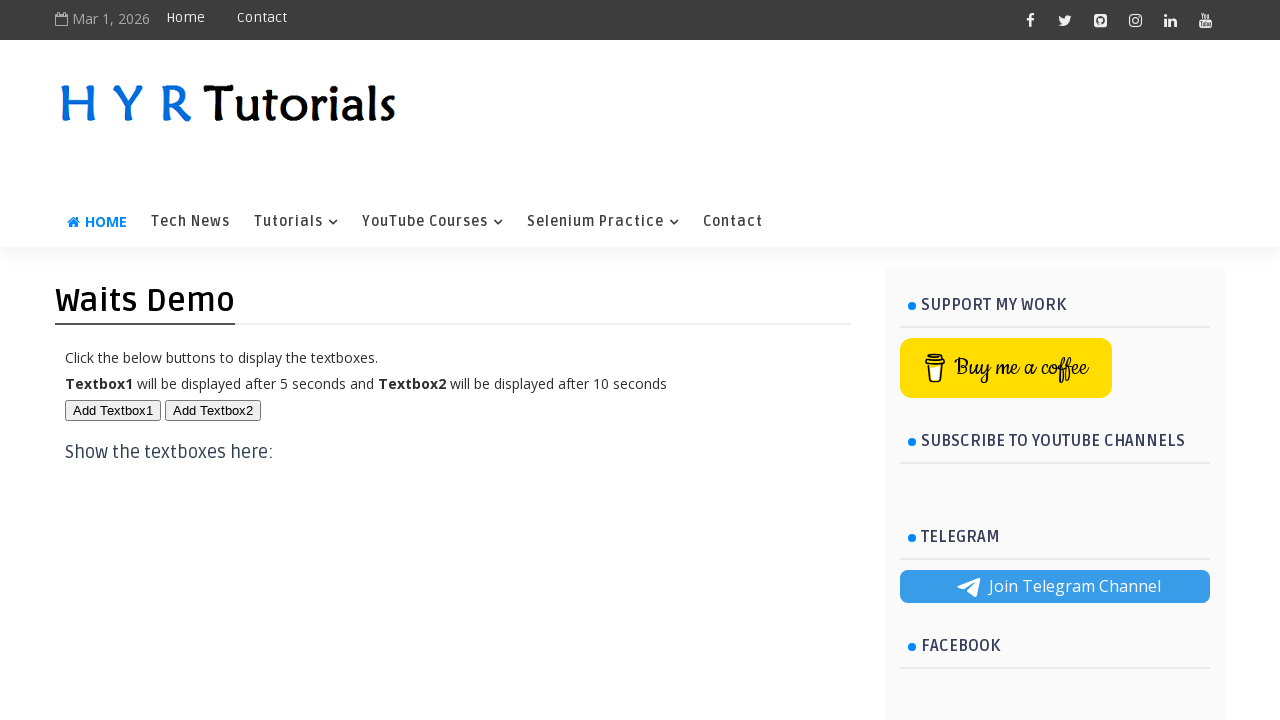

Navigated to waits demo page
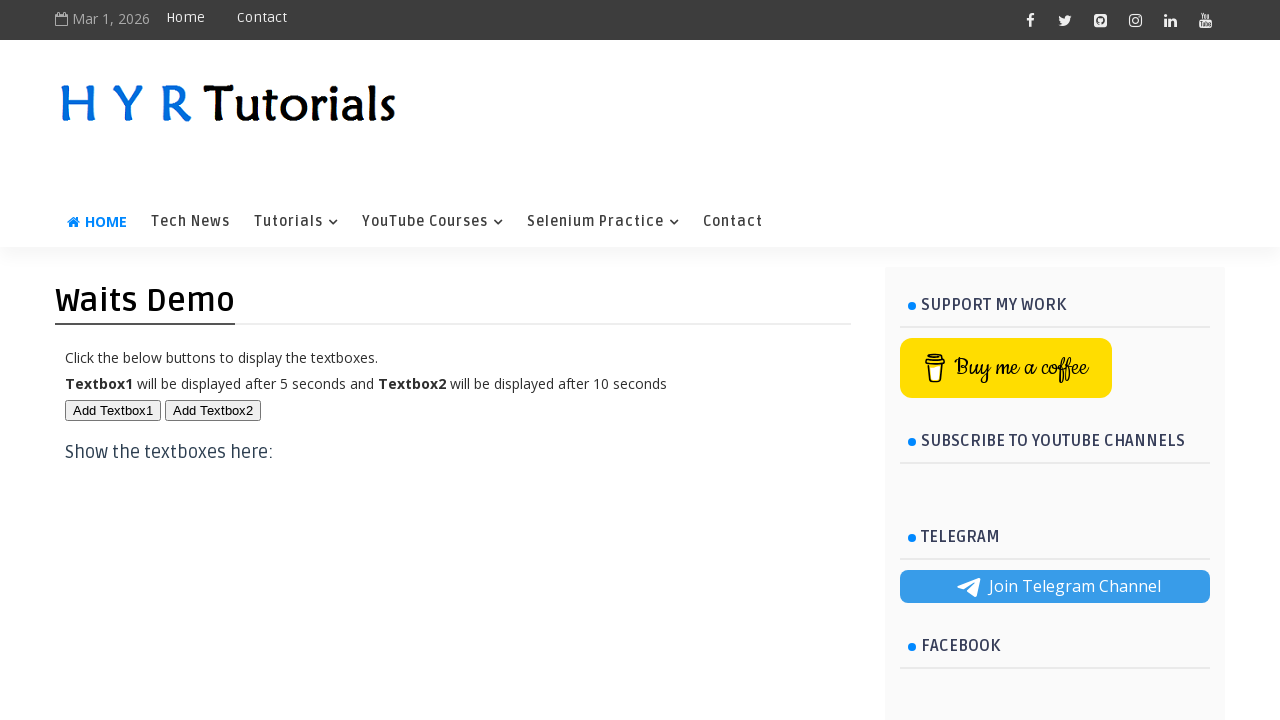

Clicked 'Add Textbox1' button to dynamically create textbox at (113, 410) on xpath=//button[text()='Add Textbox1']
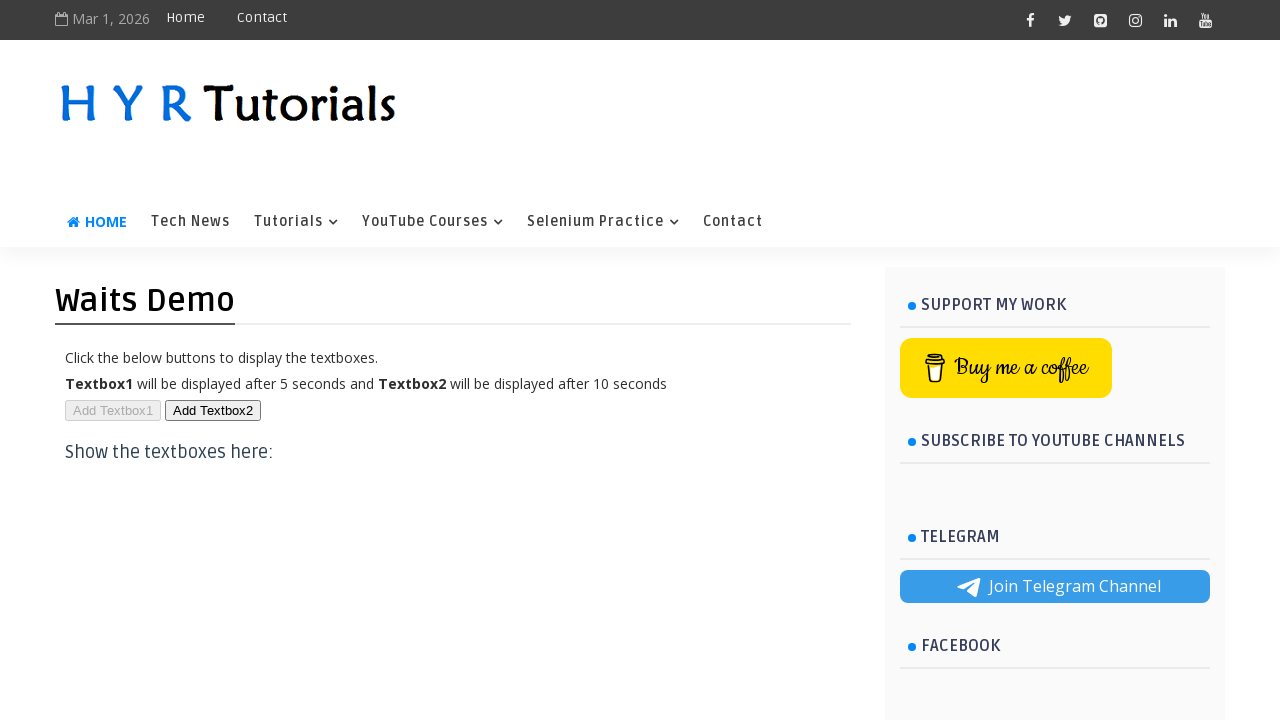

Textbox element appeared and is ready
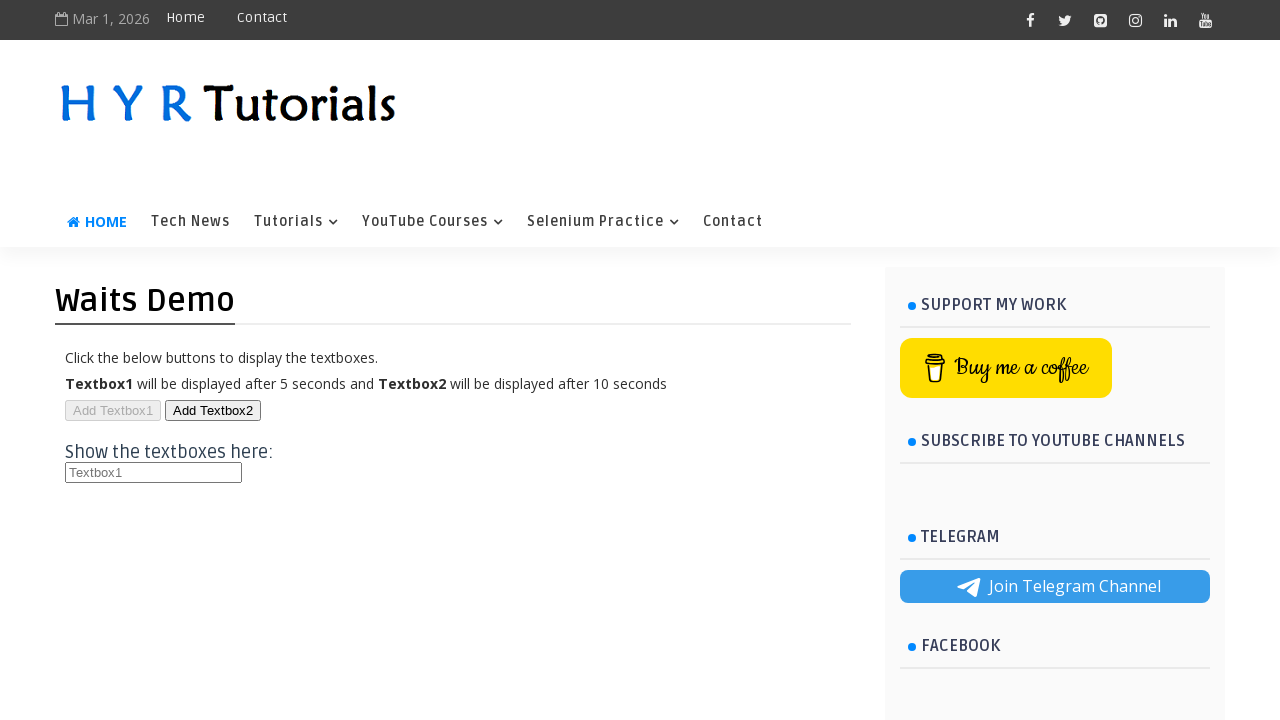

Filled textbox with name 'Aman' on #txt1
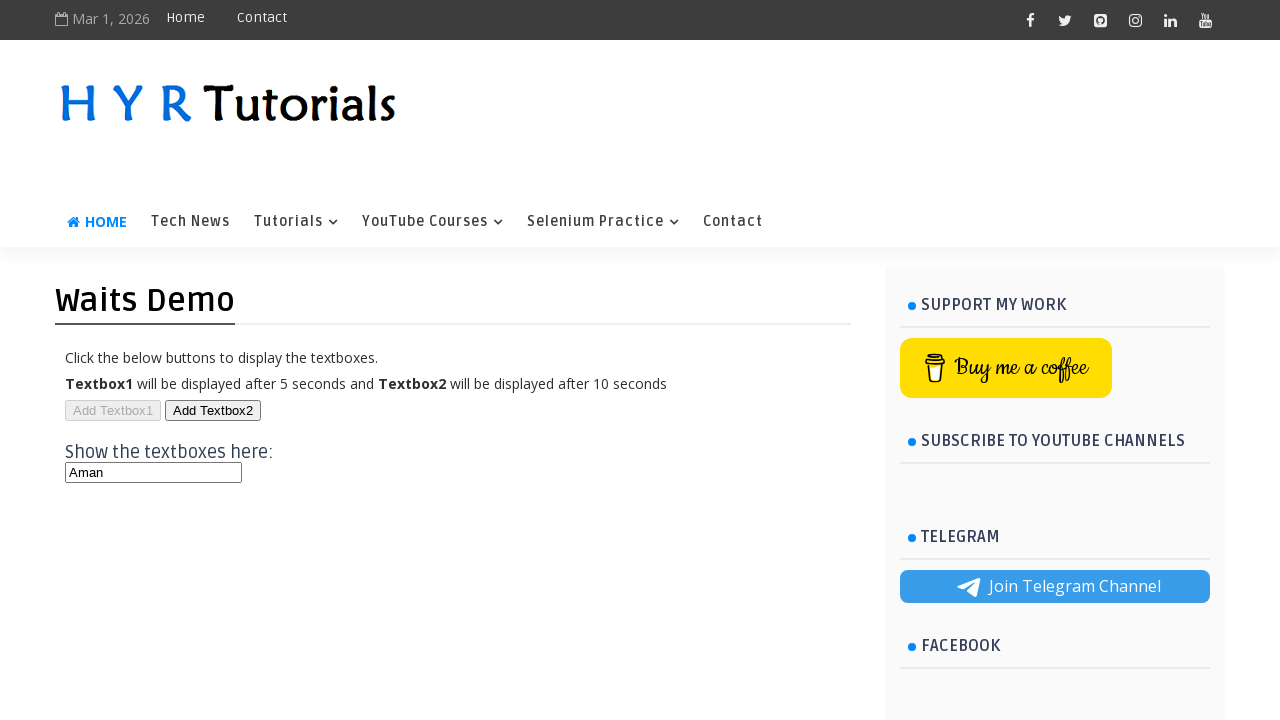

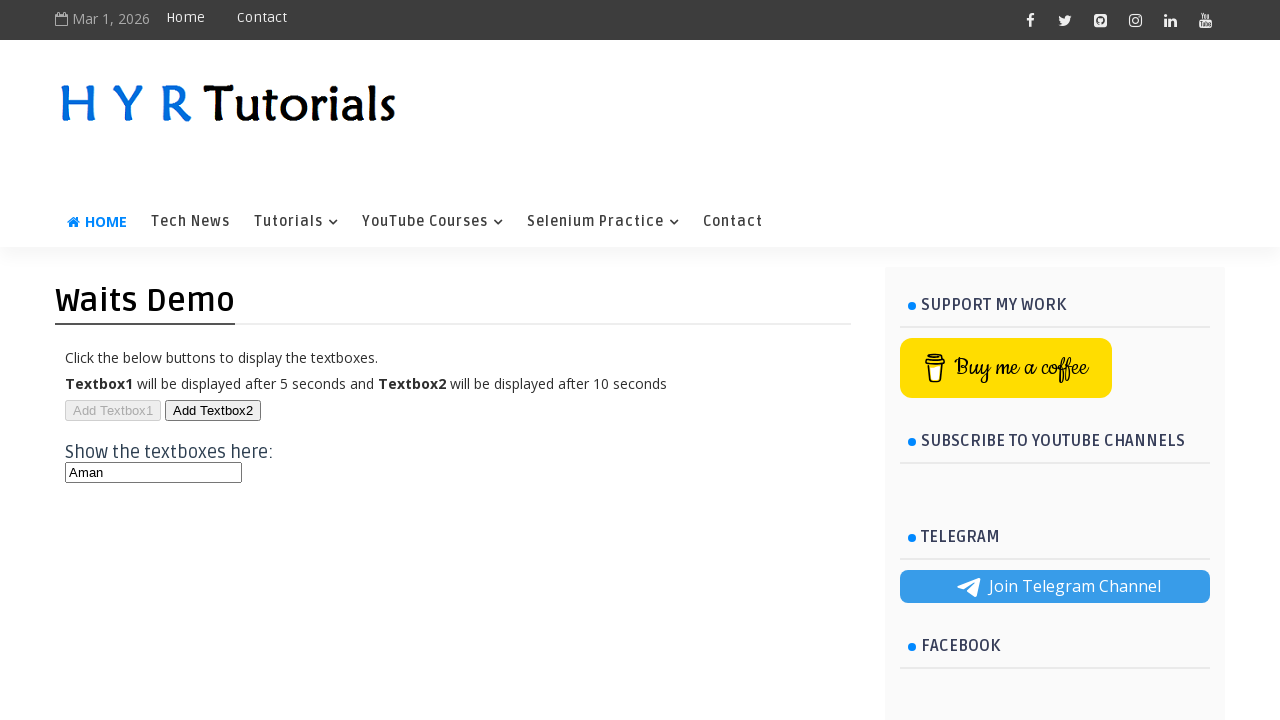